Tests that clicking 'Clear completed' removes completed items from the list

Starting URL: https://demo.playwright.dev/todomvc

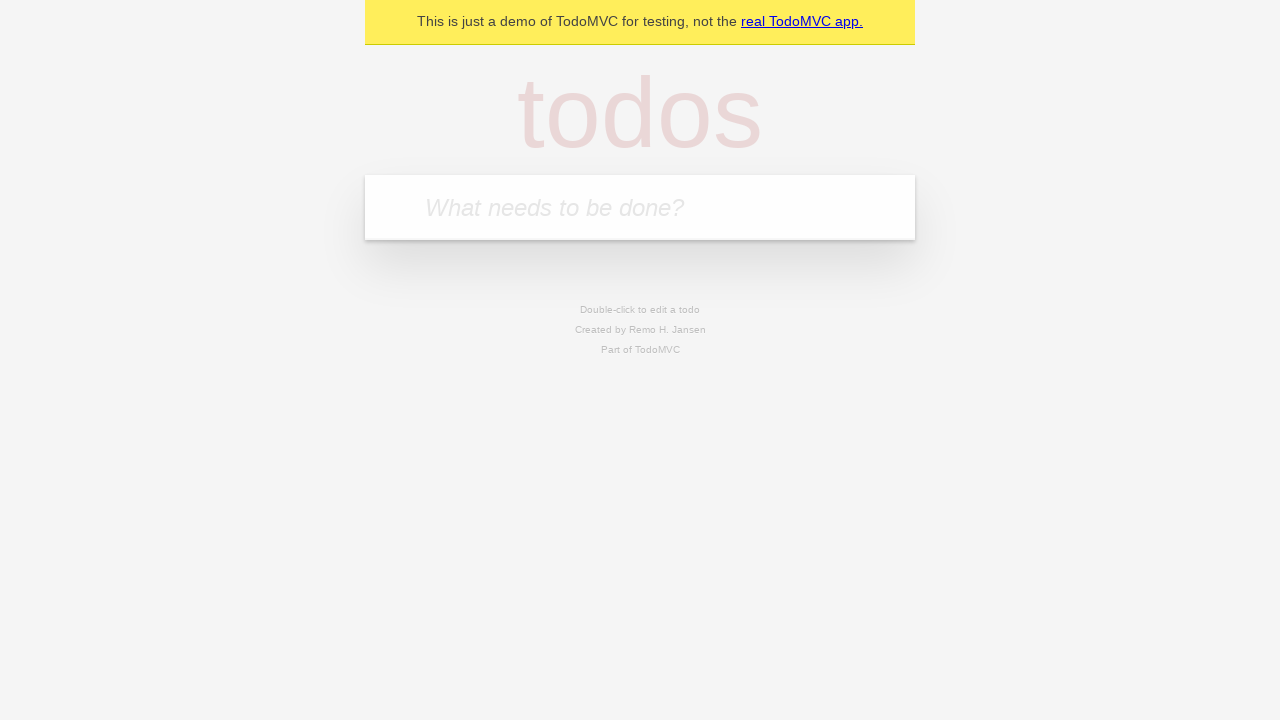

Filled todo input with 'buy some cheese' on internal:attr=[placeholder="What needs to be done?"i]
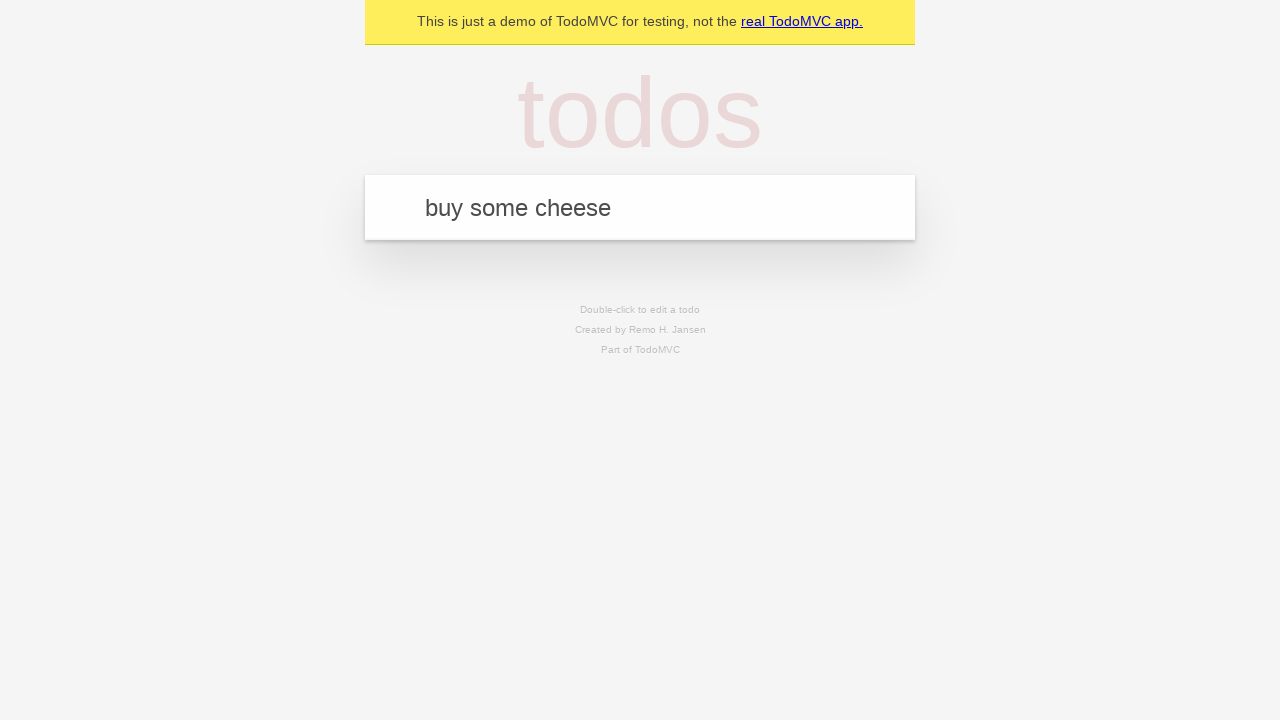

Pressed Enter to create todo 'buy some cheese' on internal:attr=[placeholder="What needs to be done?"i]
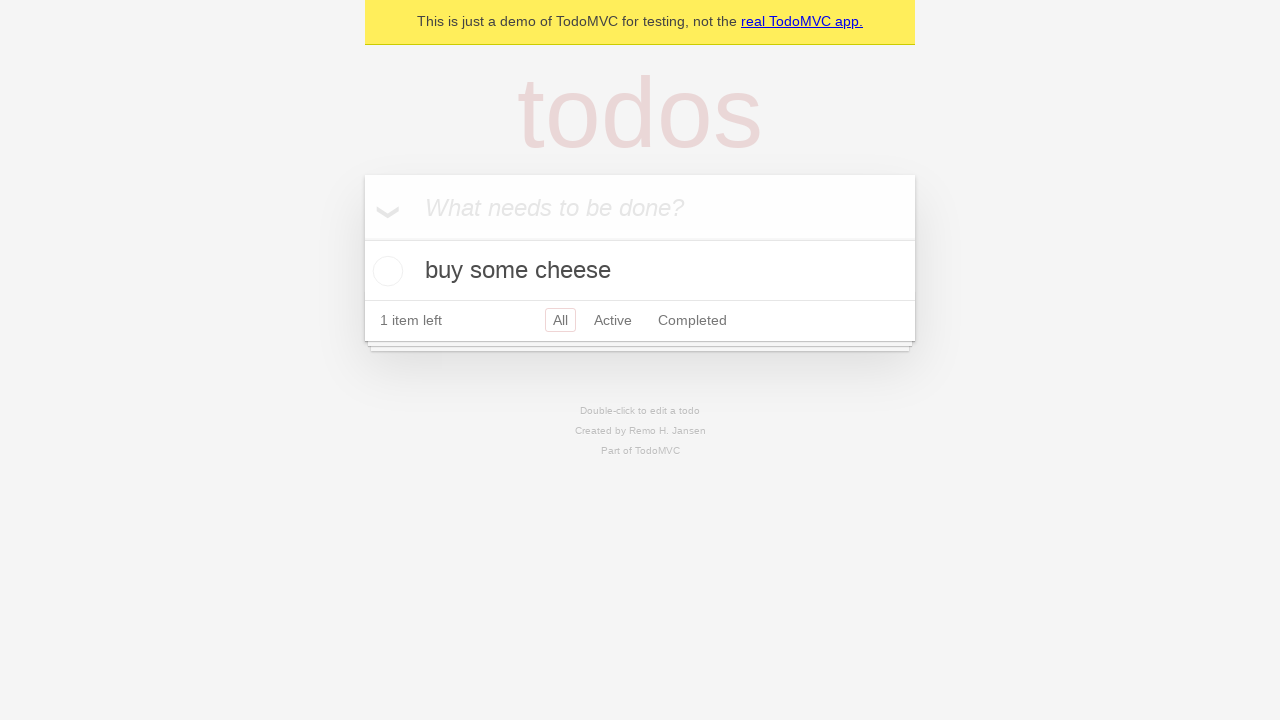

Filled todo input with 'feed the cat' on internal:attr=[placeholder="What needs to be done?"i]
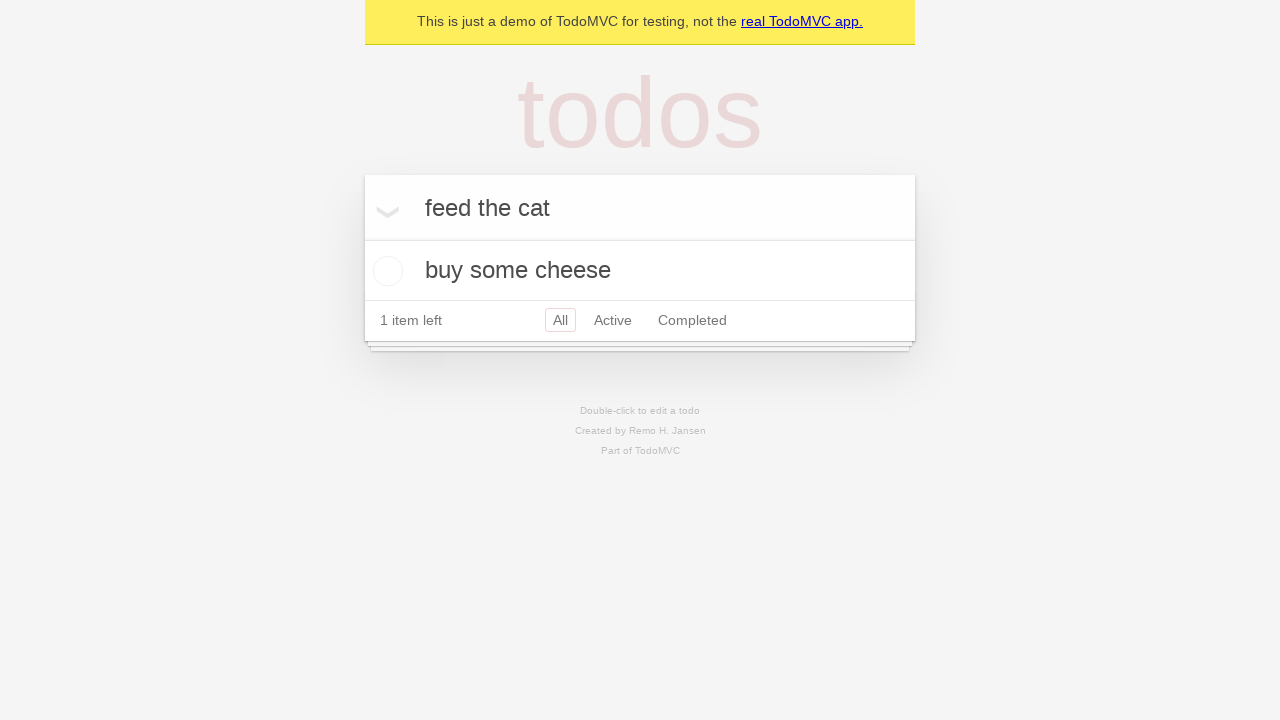

Pressed Enter to create todo 'feed the cat' on internal:attr=[placeholder="What needs to be done?"i]
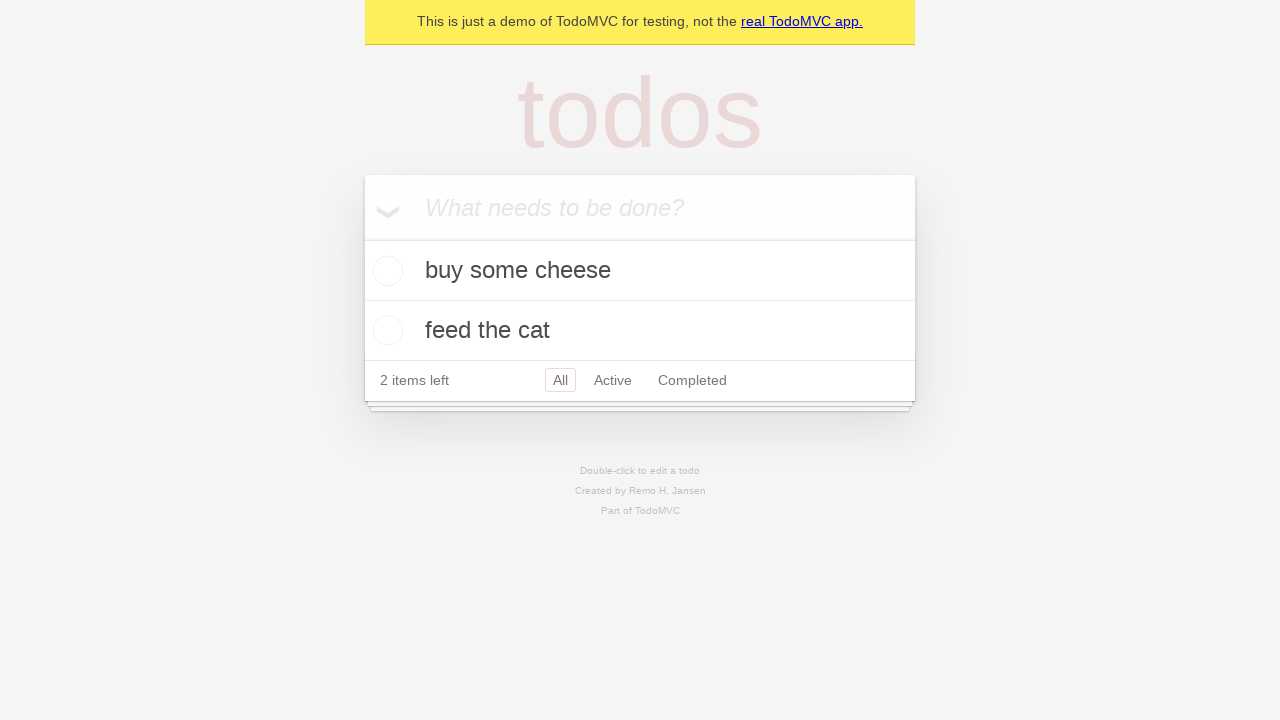

Filled todo input with 'book a doctor's appointment' on internal:attr=[placeholder="What needs to be done?"i]
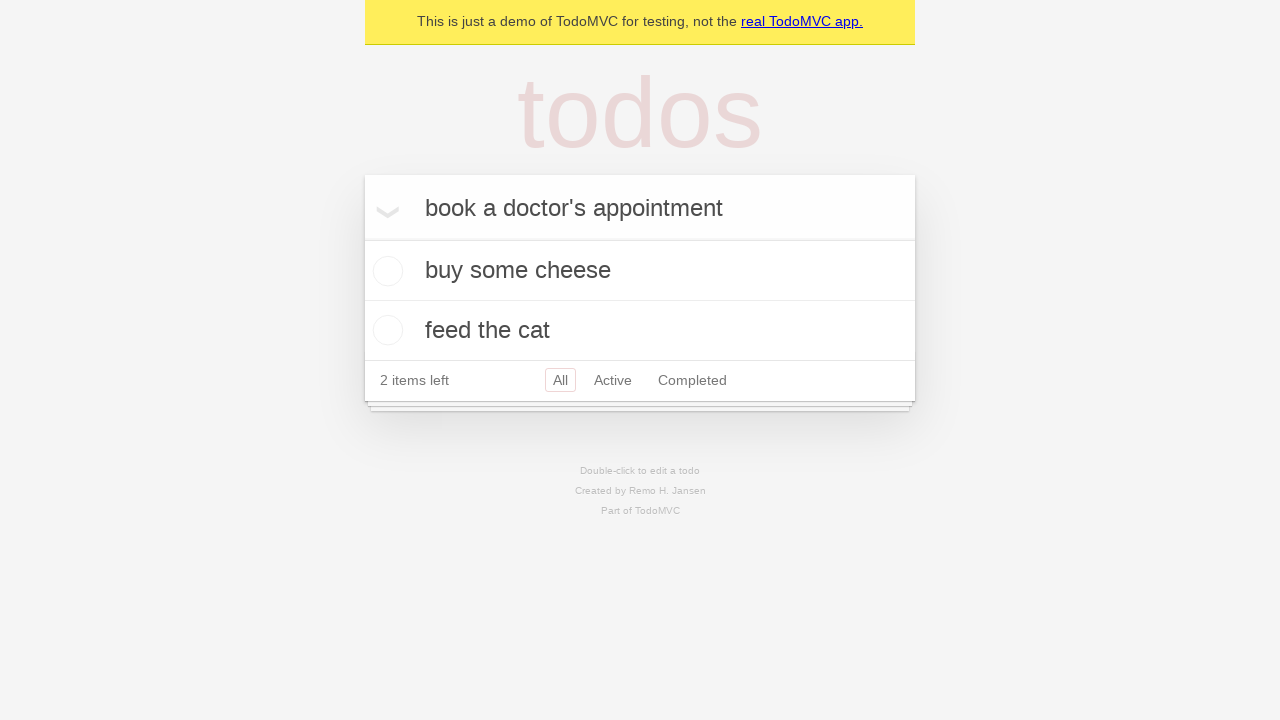

Pressed Enter to create todo 'book a doctor's appointment' on internal:attr=[placeholder="What needs to be done?"i]
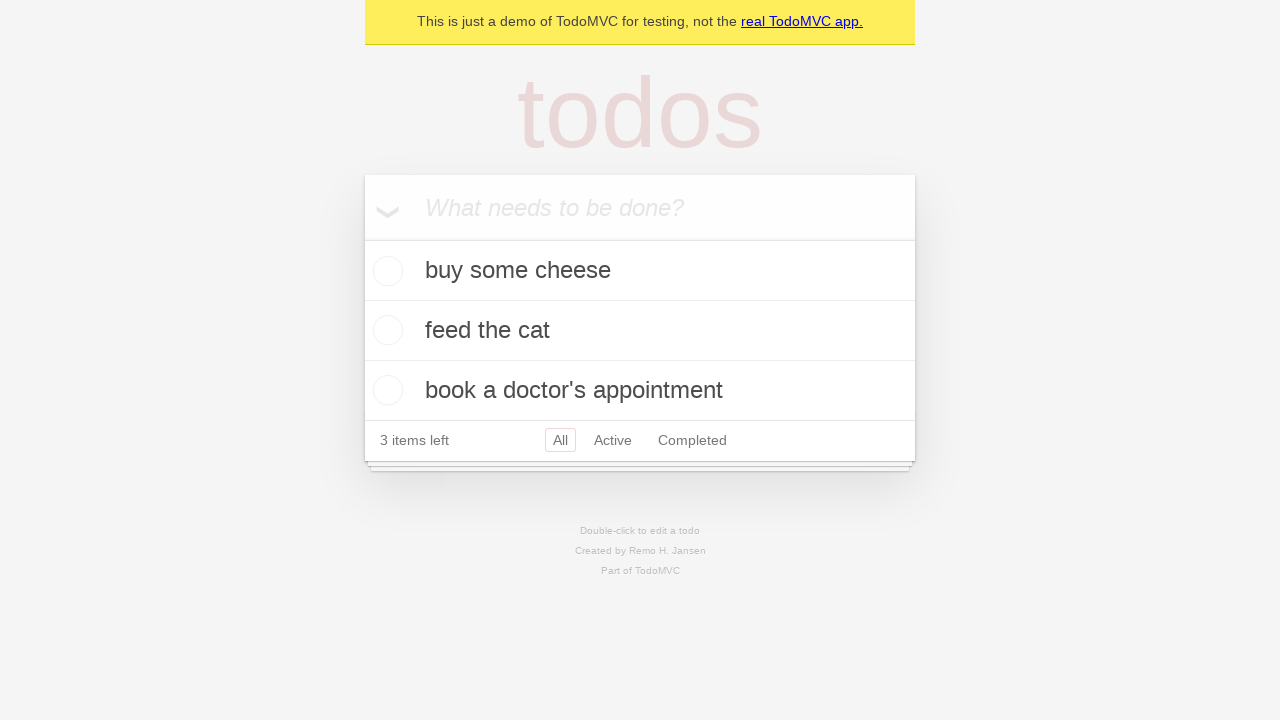

Waited for all three todo items to load
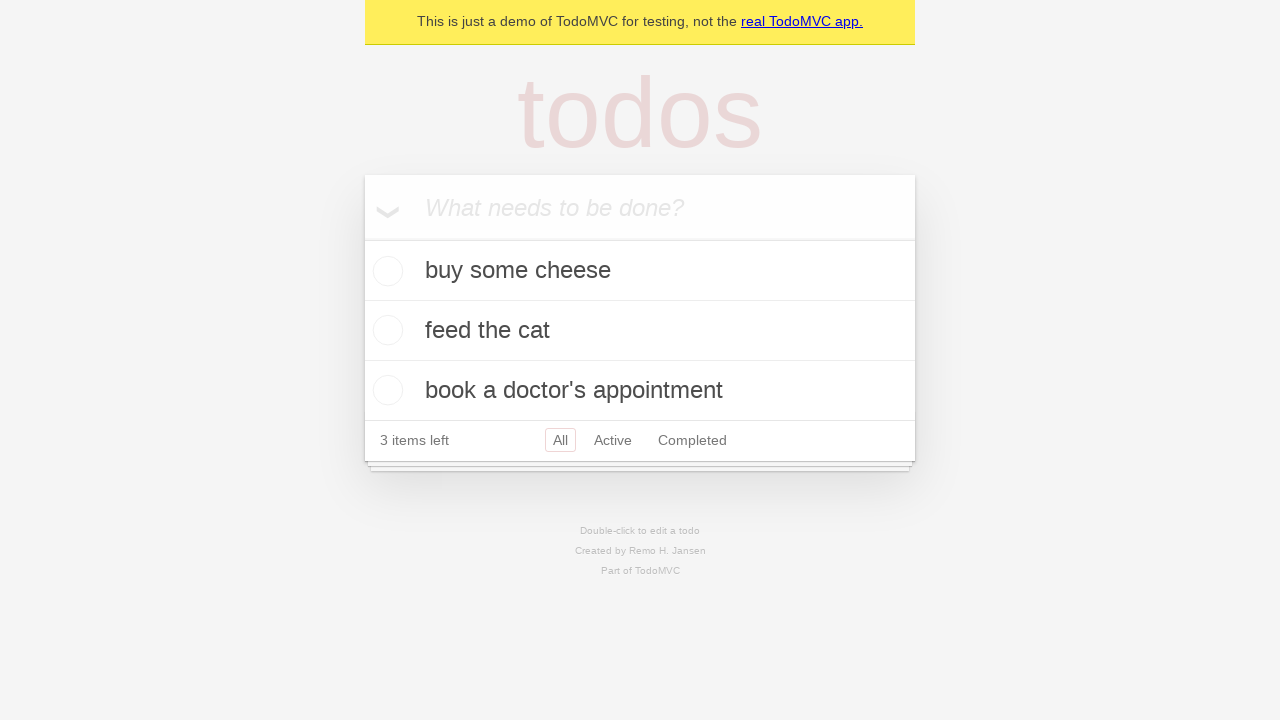

Checked the second todo item (feed the cat) at (385, 330) on internal:testid=[data-testid="todo-item"s] >> nth=1 >> internal:role=checkbox
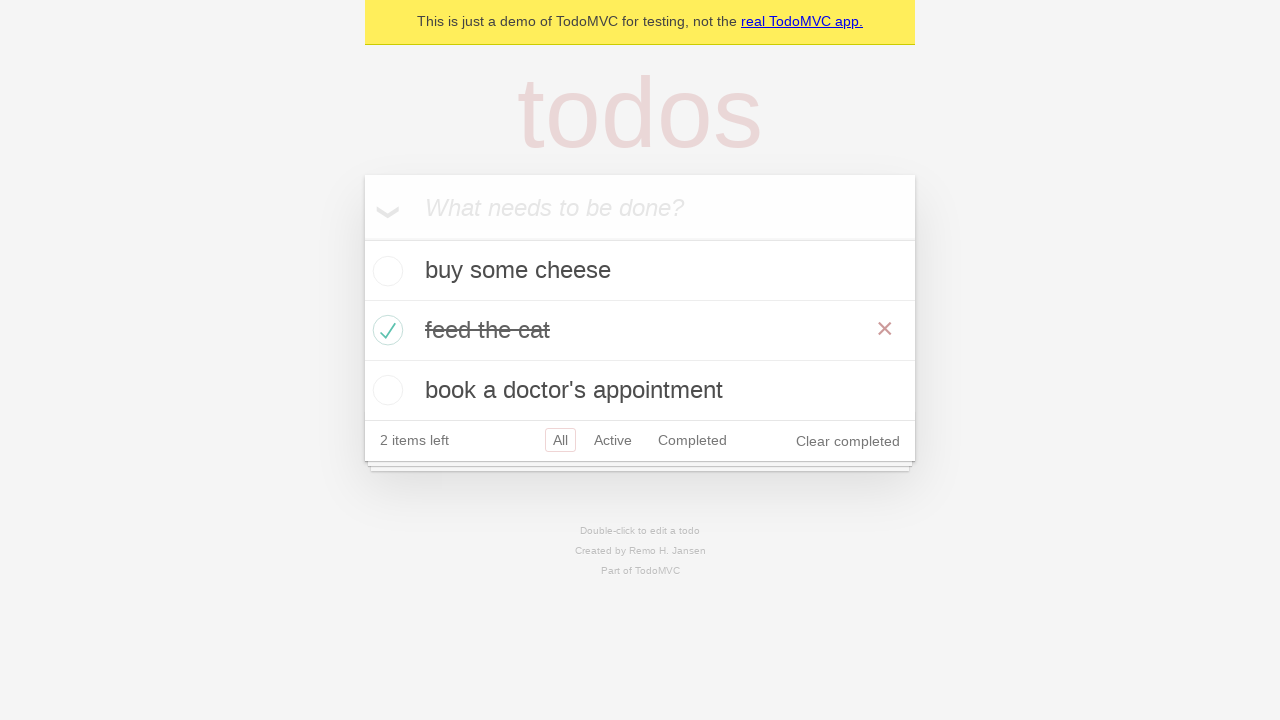

Clicked 'Clear completed' button at (848, 441) on internal:role=button[name="Clear completed"i]
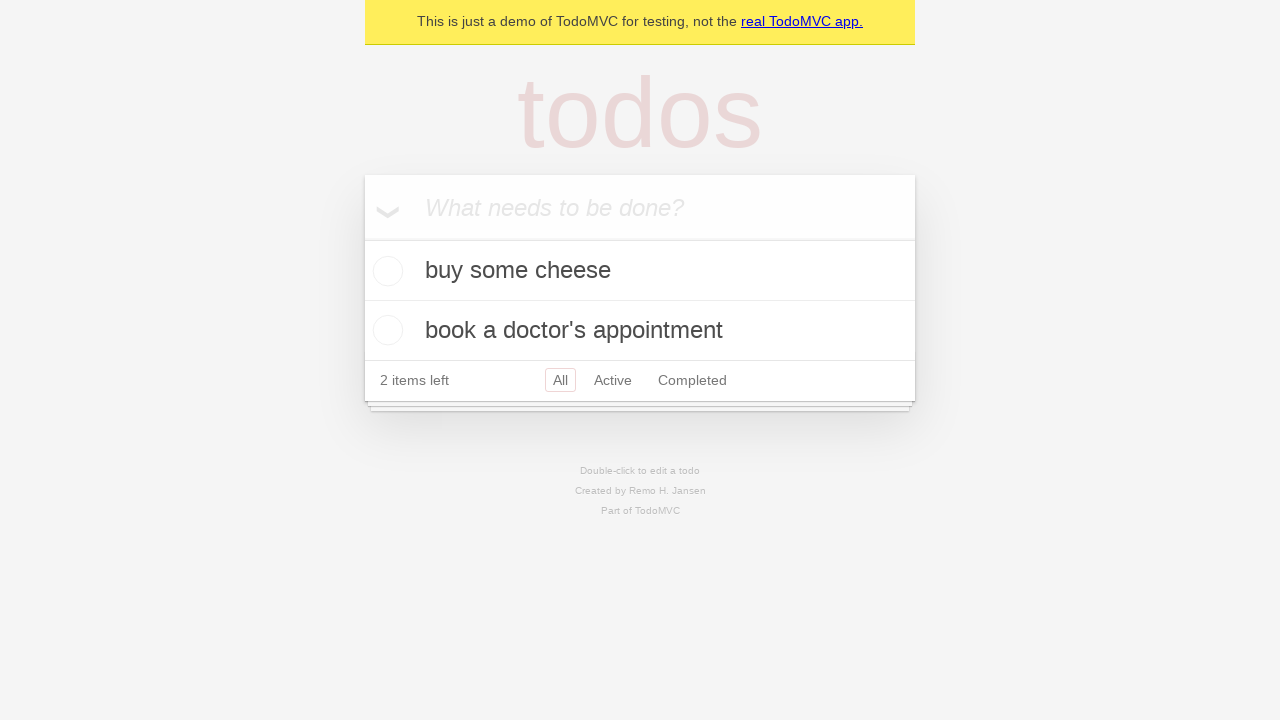

Waited for completed item to be removed from the list
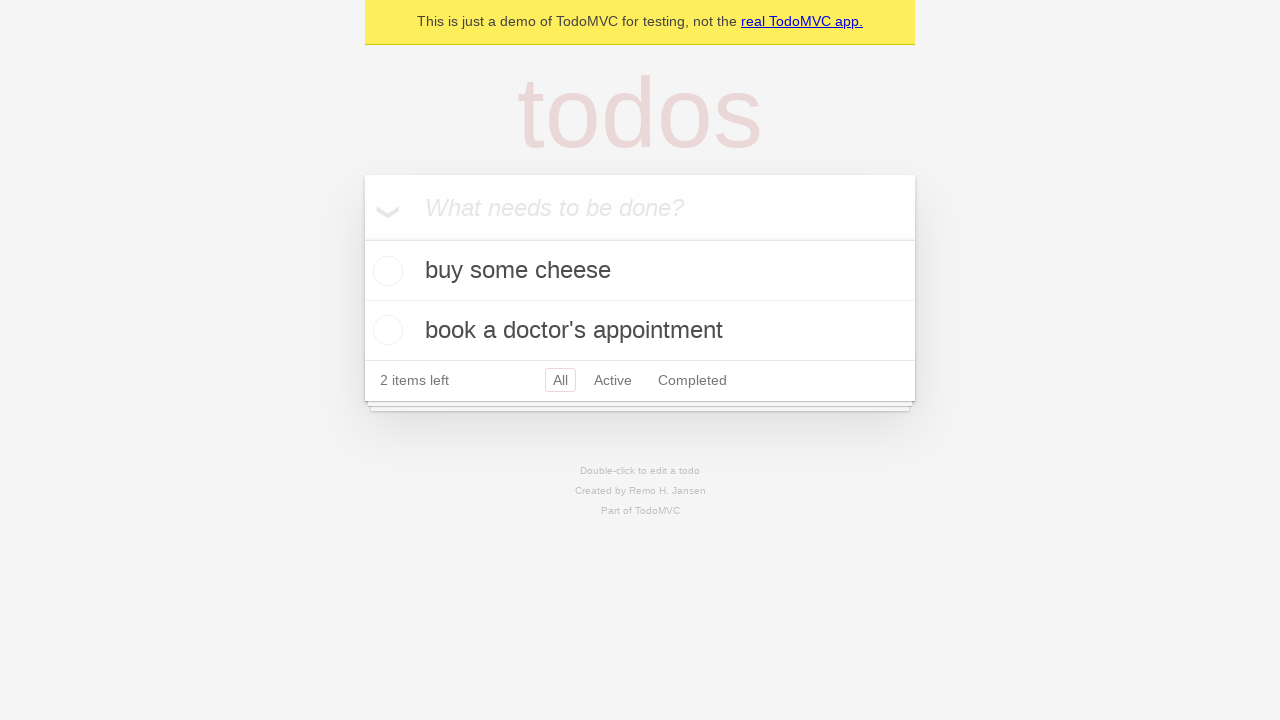

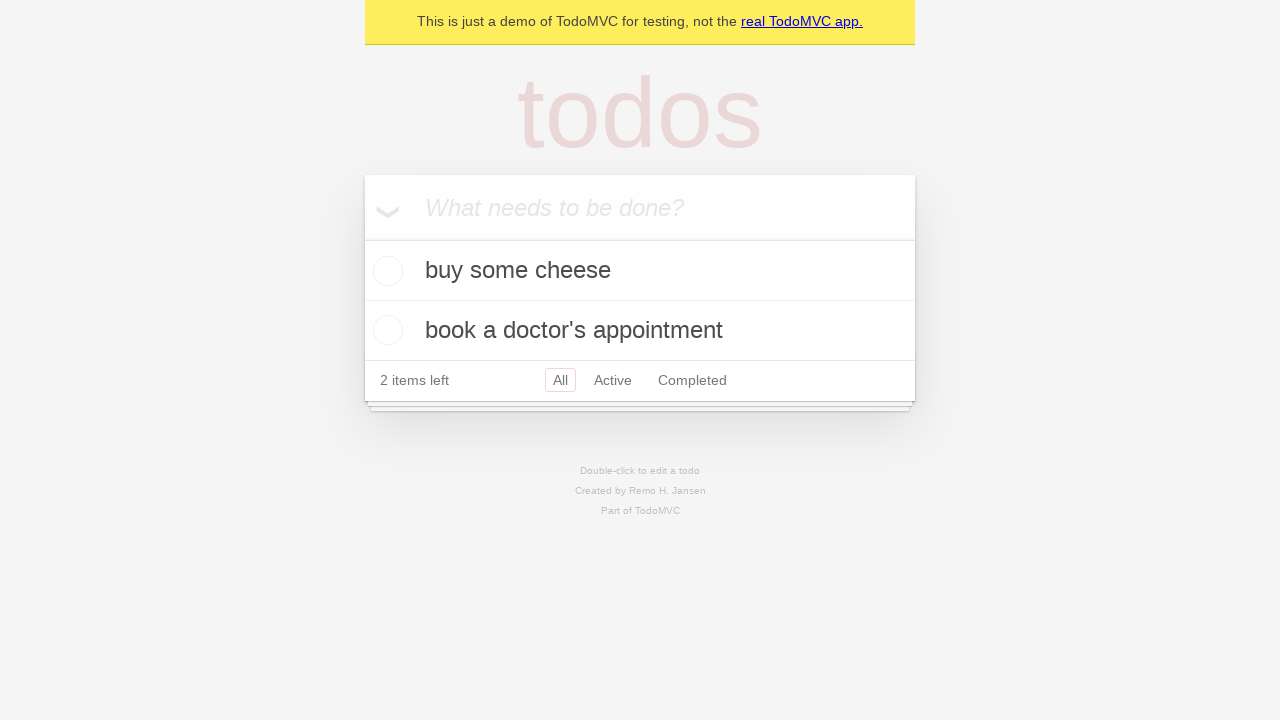